Tests clicking the first button in the nested dropdown button group

Starting URL: https://formy-project.herokuapp.com/buttons

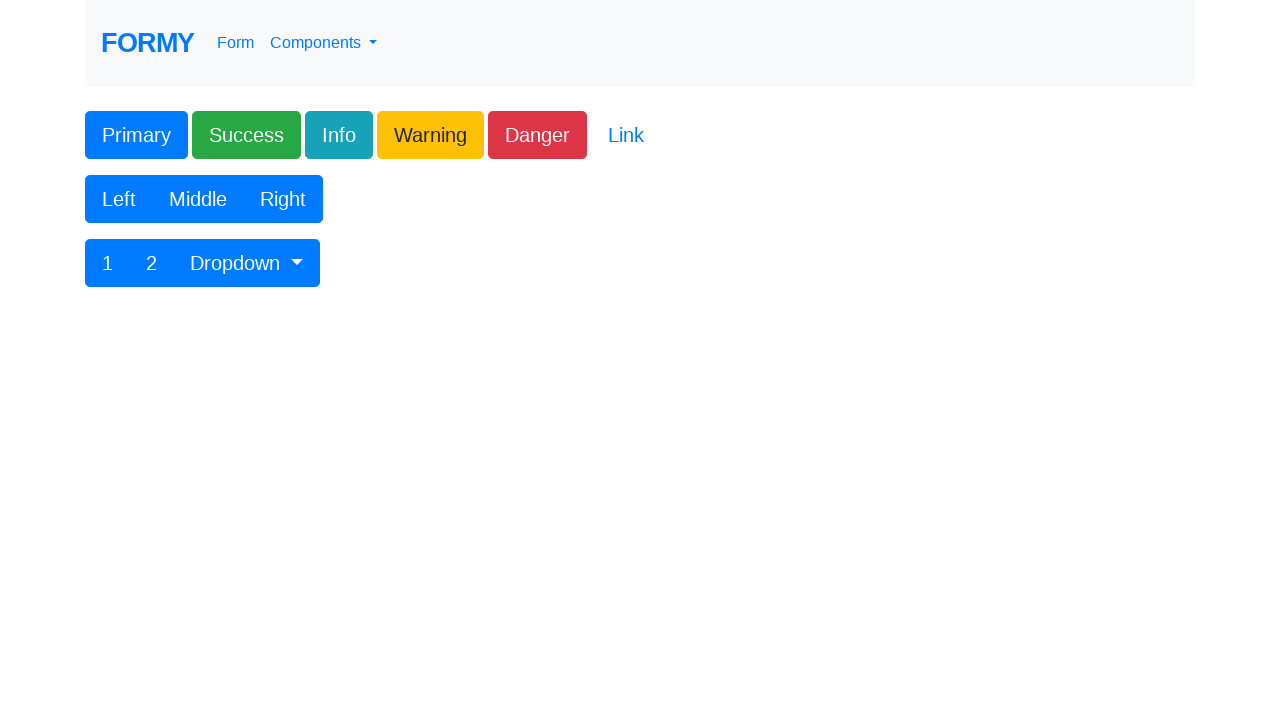

Navigated to Formy buttons page
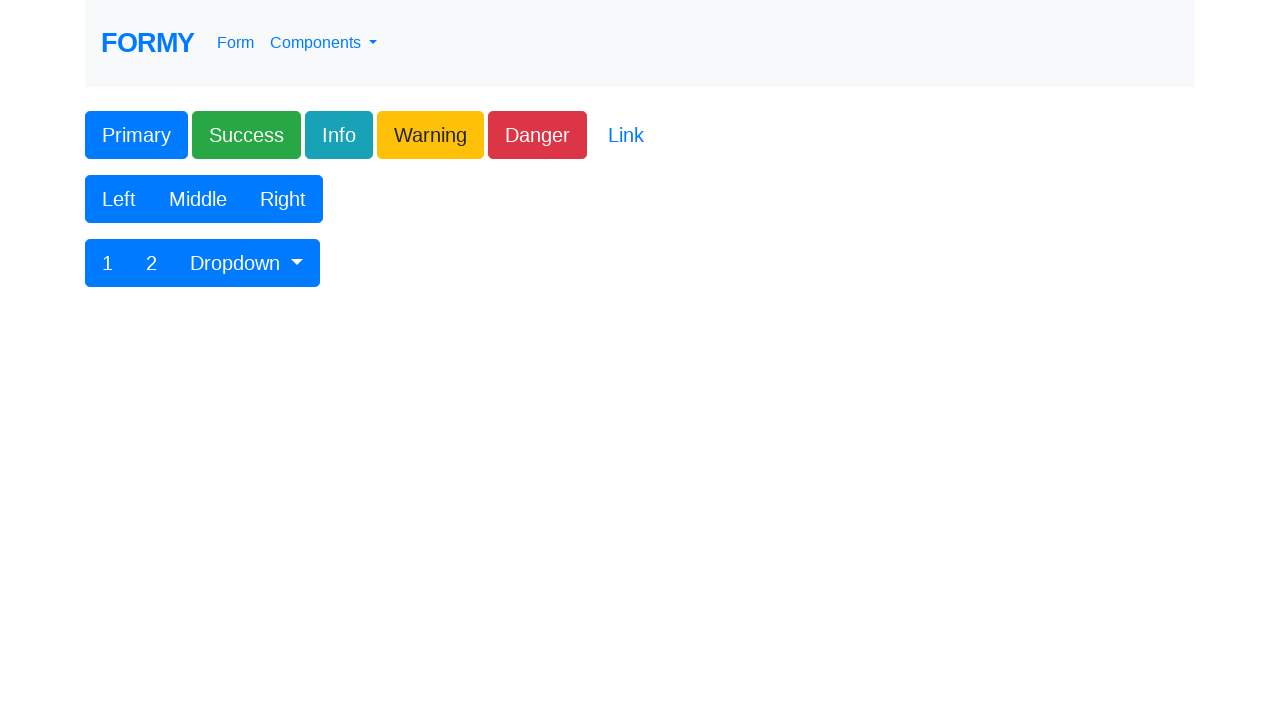

Clicked the first button in the nested dropdown button group at (108, 263) on div[aria-label='Button group with nested dropdown'] button:first-child
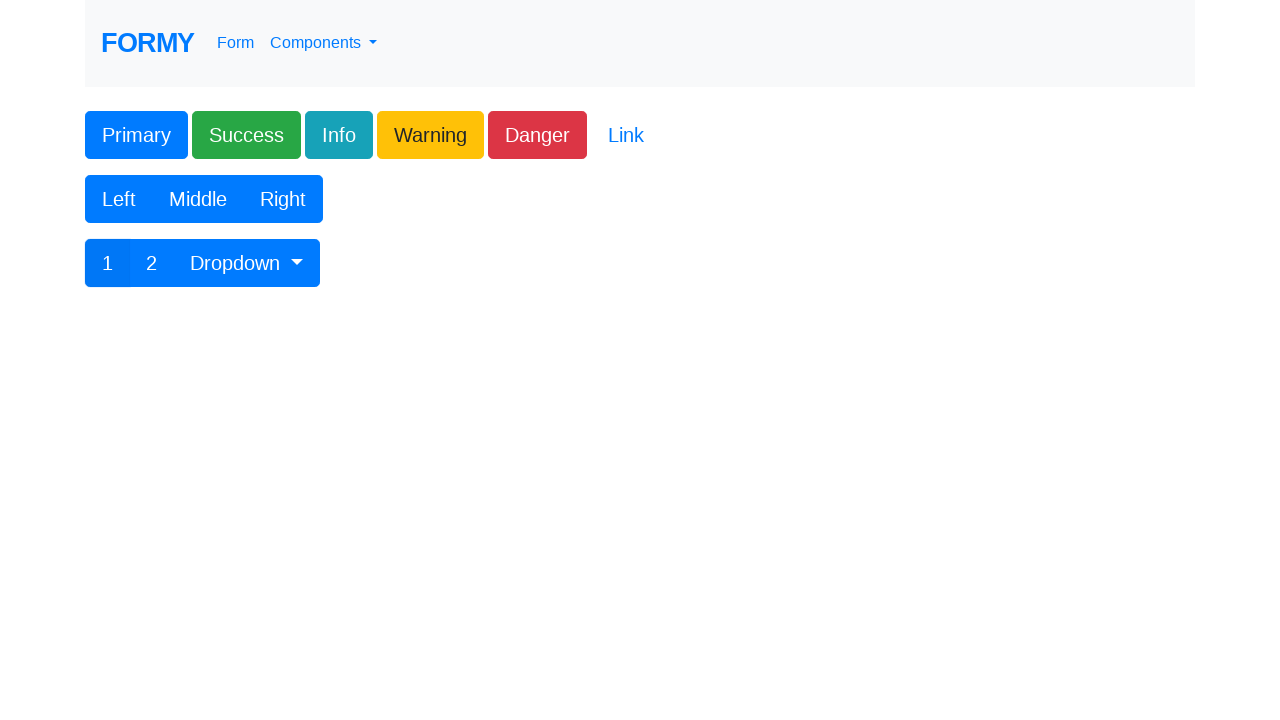

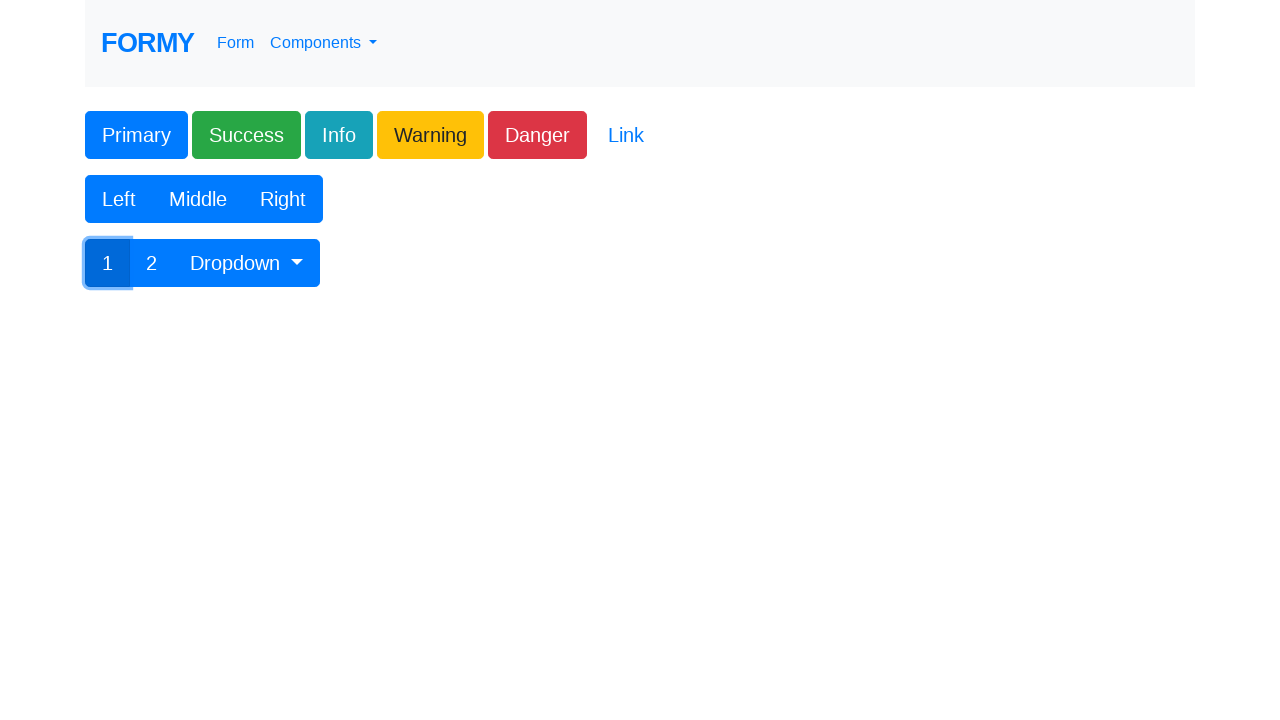